Tests a production web application by analyzing performance metrics, accessibility, security headers, UI/UX elements, and reliability through tab navigation and UI responsiveness checks.

Starting URL: https://77290a50.fitloop-app.pages.dev

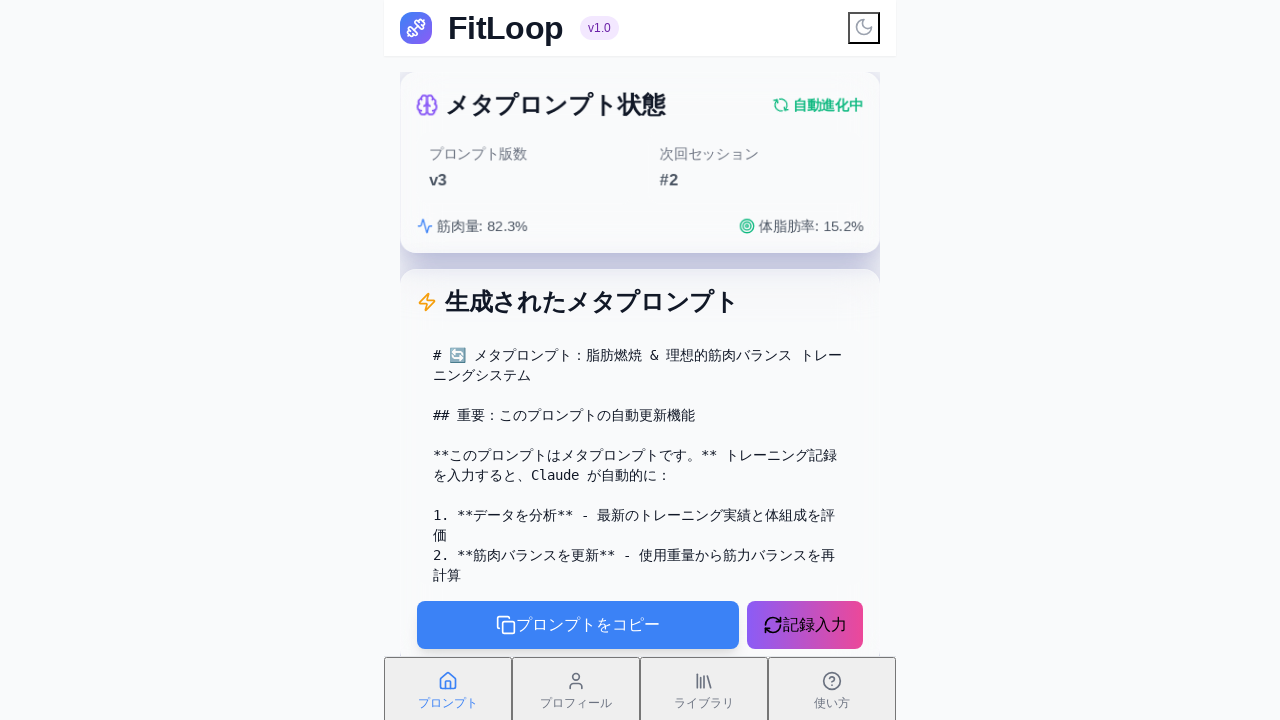

Waited for page to load with networkidle state
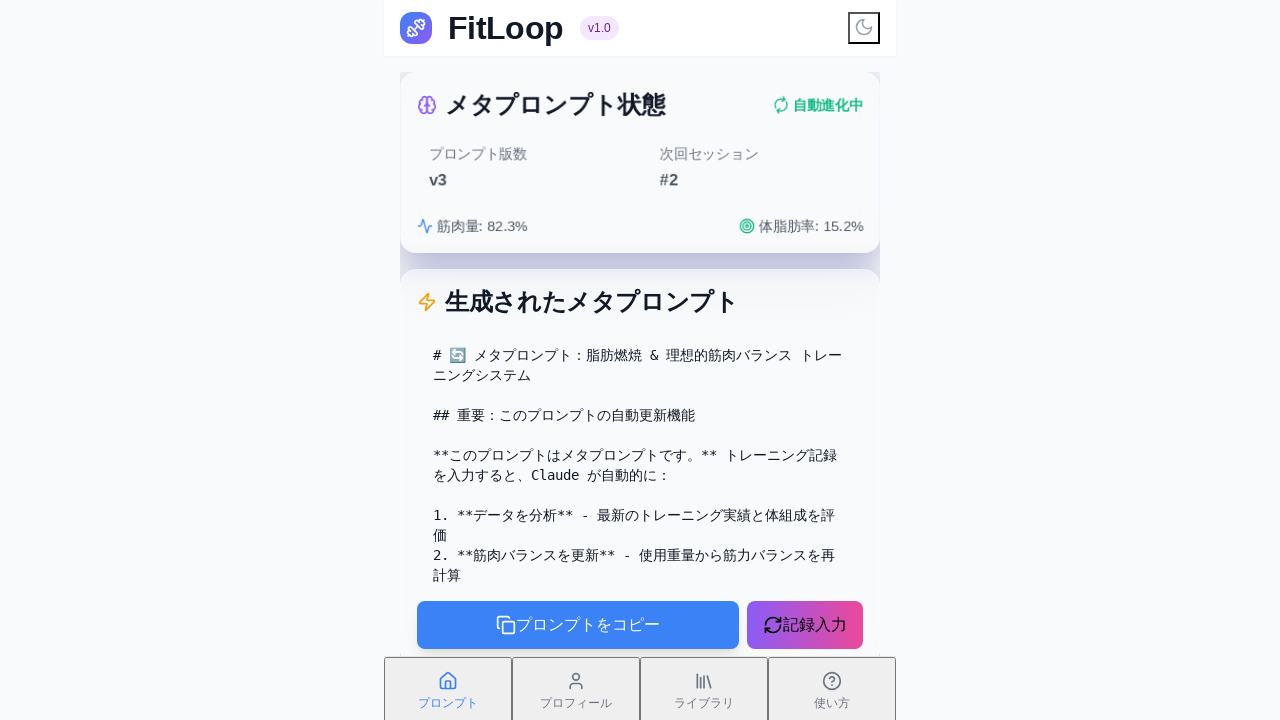

Clicked tab 'プロンプト' at (448, 688) on .app-tab-bar button:has-text("プロンプト")
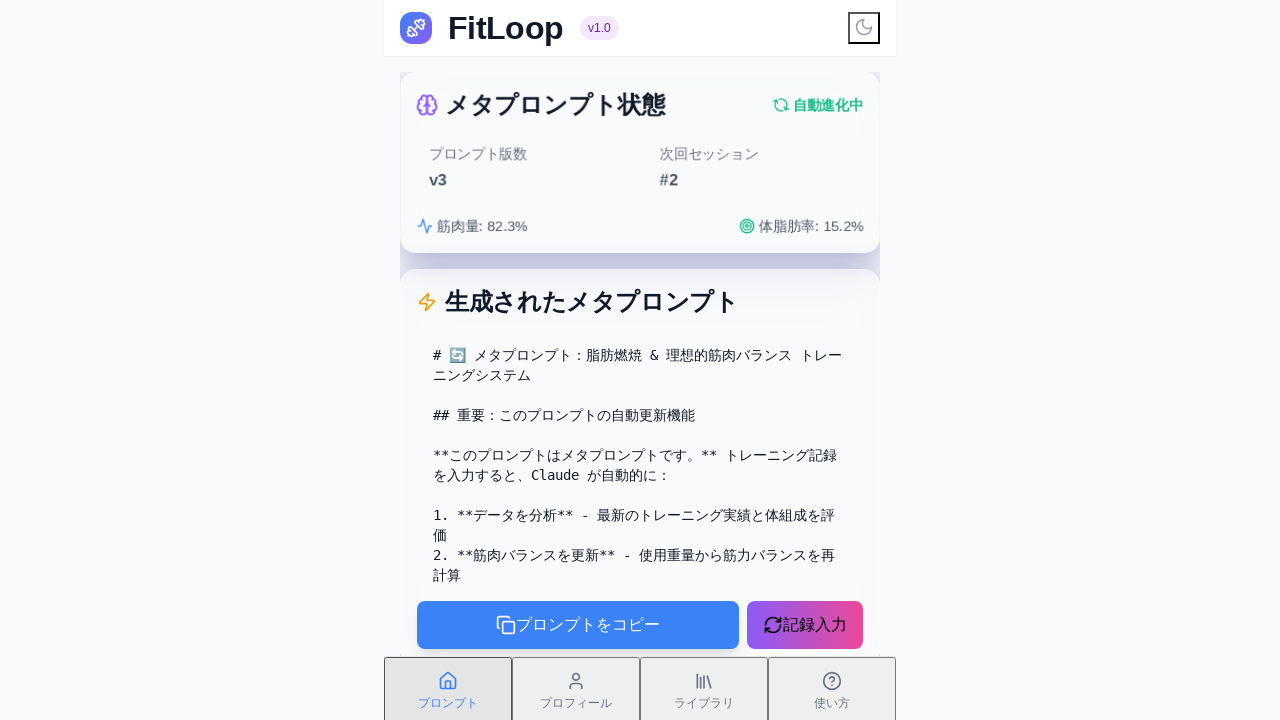

Waited 100ms after clicking tab 'プロンプト'
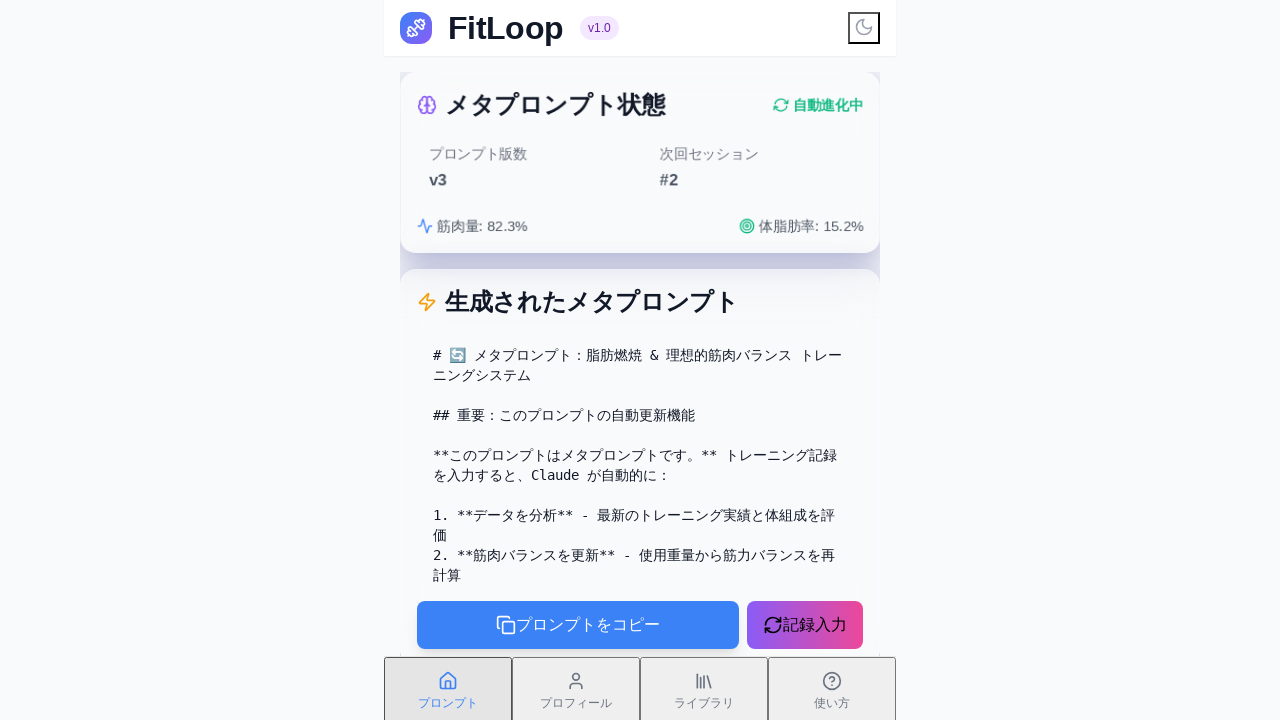

Clicked tab 'プロフィール' at (576, 688) on .app-tab-bar button:has-text("プロフィール")
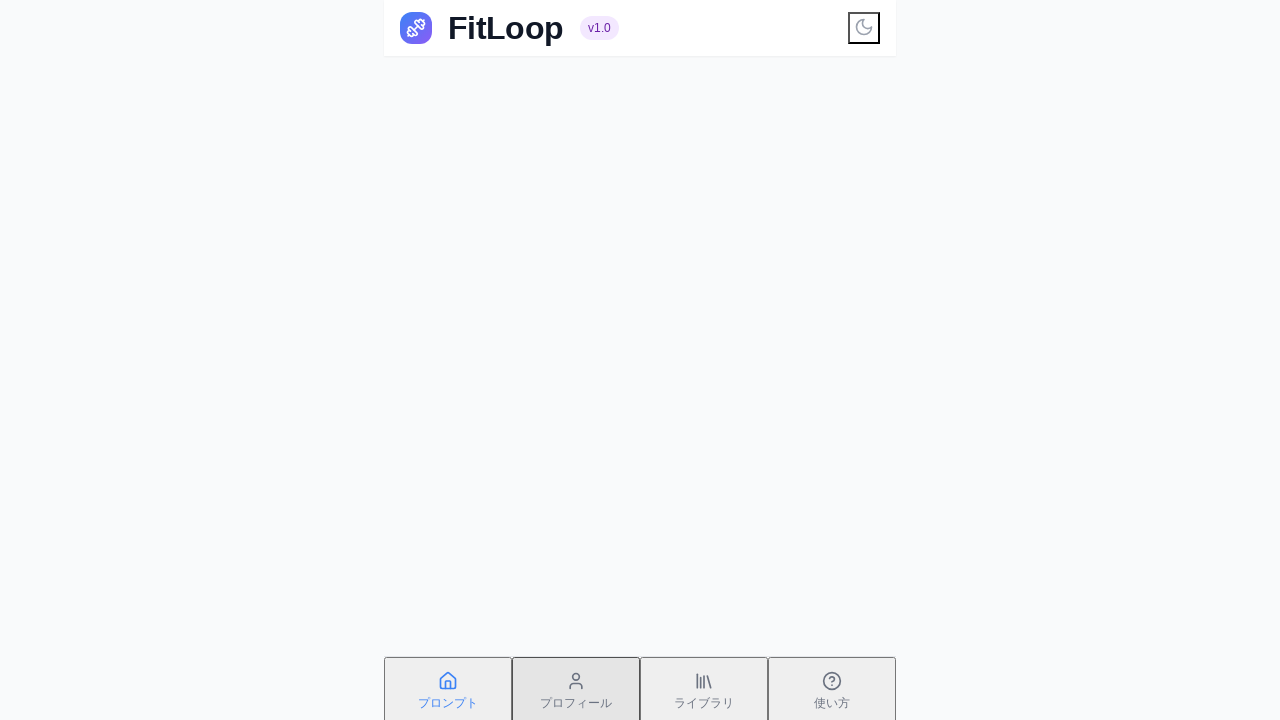

Waited 100ms after clicking tab 'プロフィール'
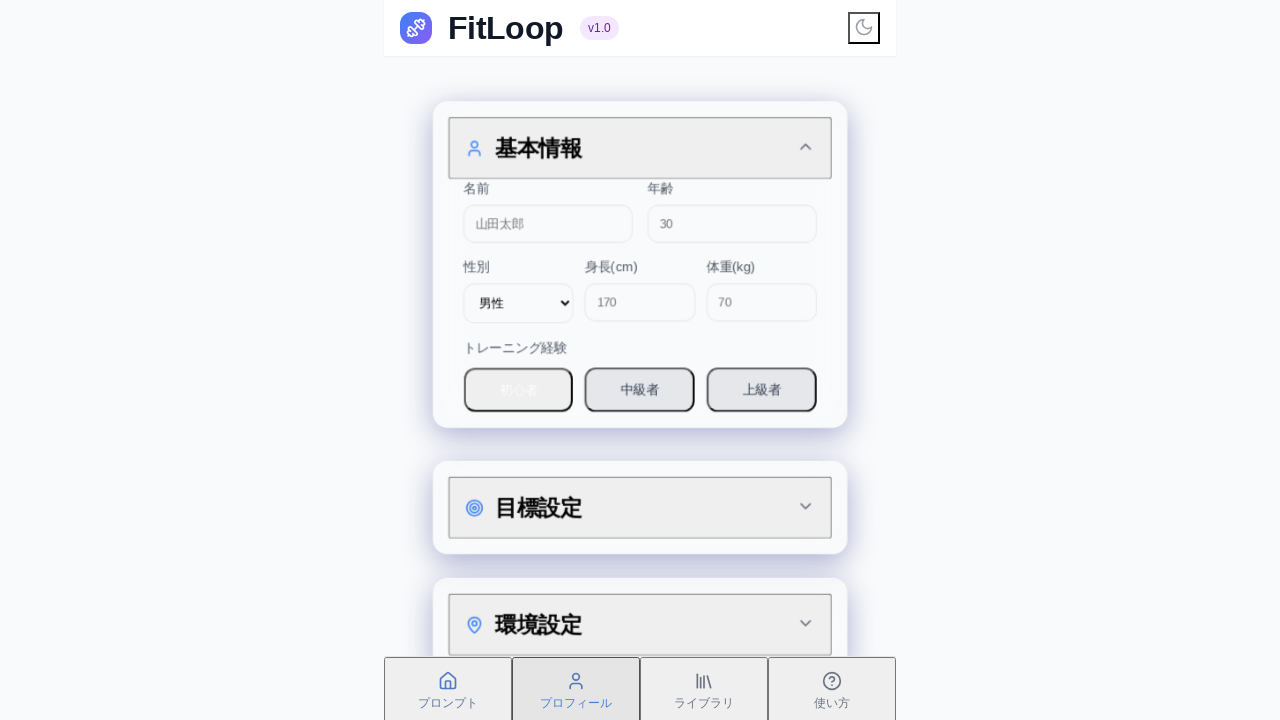

Clicked tab 'ライブラリ' at (704, 688) on .app-tab-bar button:has-text("ライブラリ")
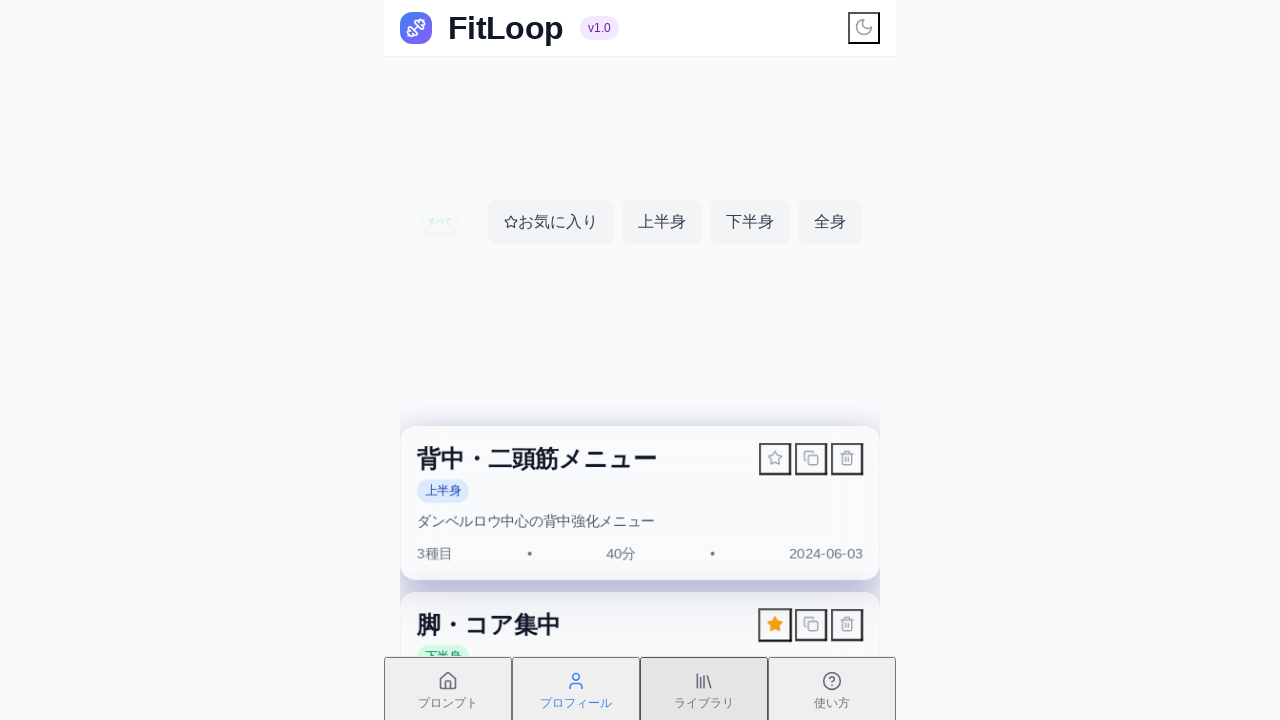

Waited 100ms after clicking tab 'ライブラリ'
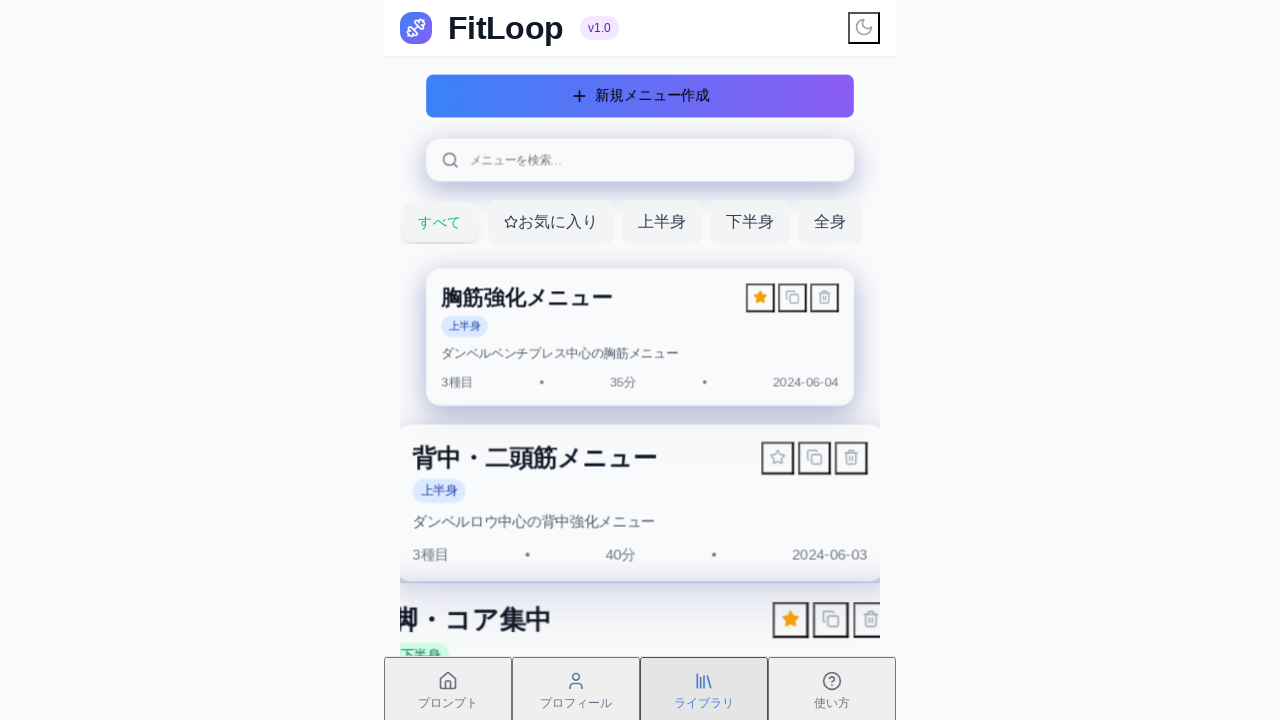

Clicked tab '使い方' at (832, 688) on .app-tab-bar button:has-text("使い方")
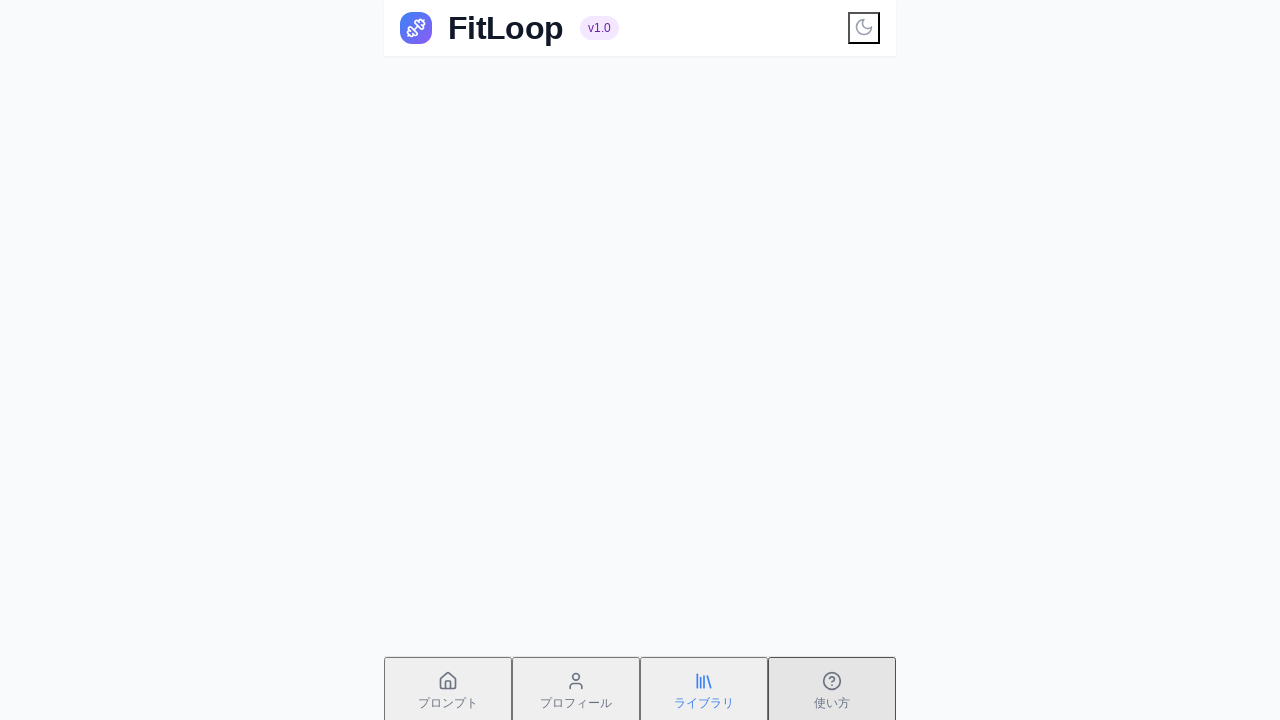

Waited 100ms after clicking tab '使い方'
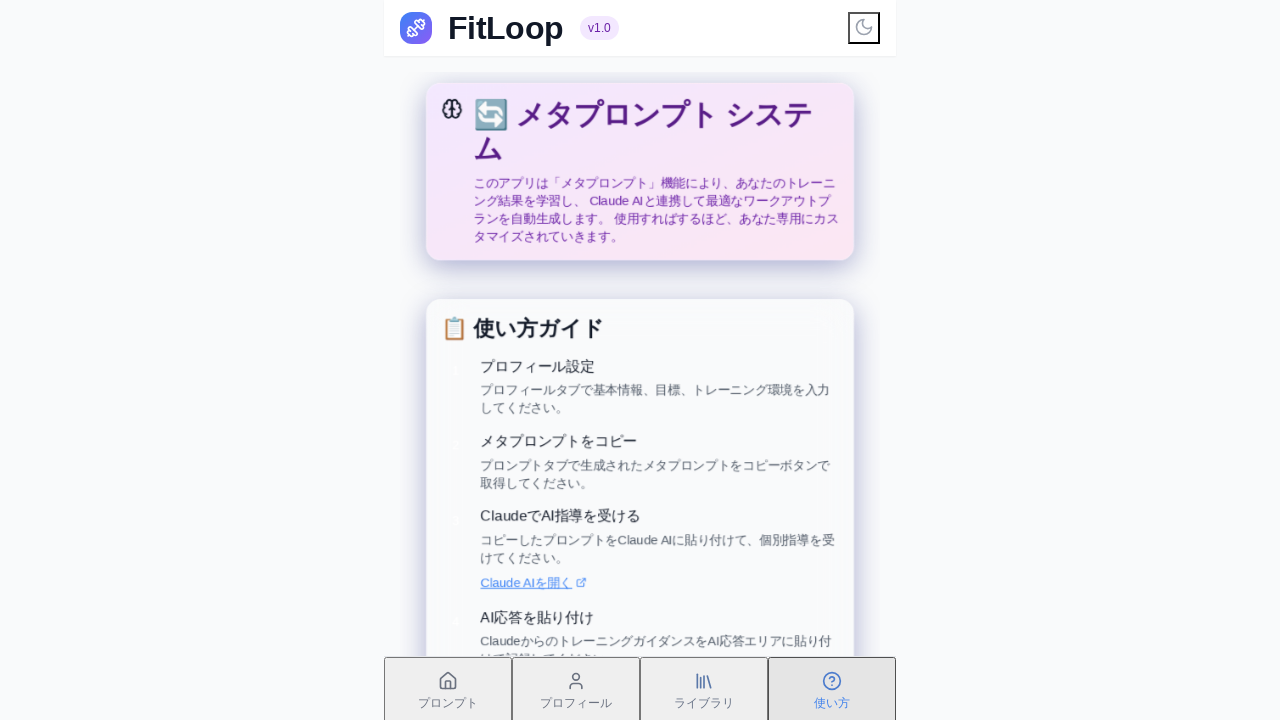

Verified main content is visible
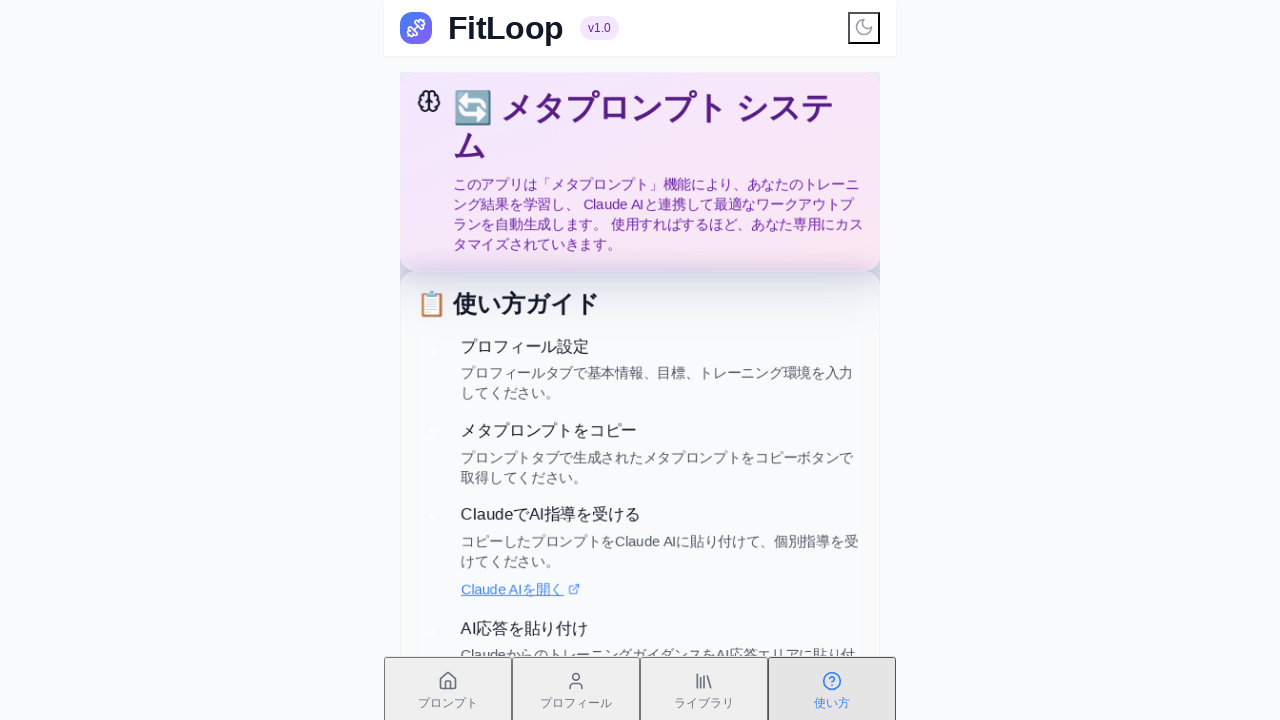

Verified glass card UI elements are present
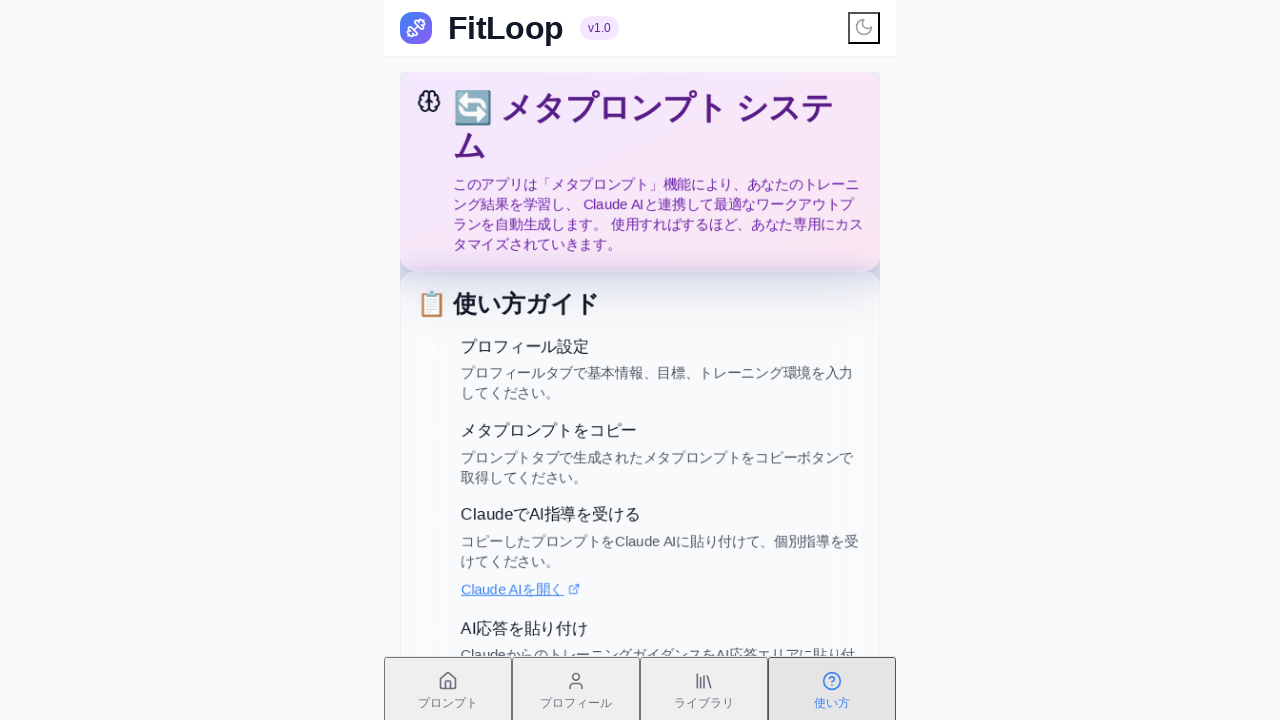

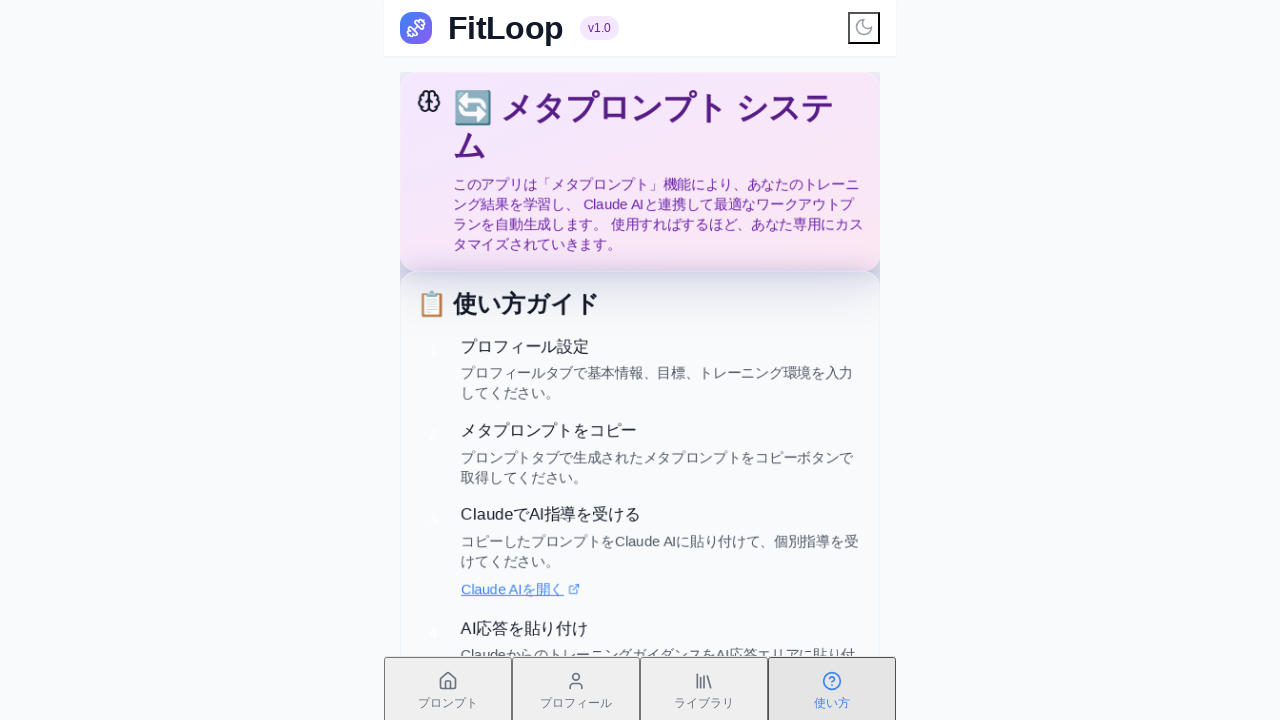